Tests prompt alert functionality by clicking a button to trigger a prompt alert, entering text into it, and accepting it

Starting URL: https://www.leafground.com/alert.xhtml

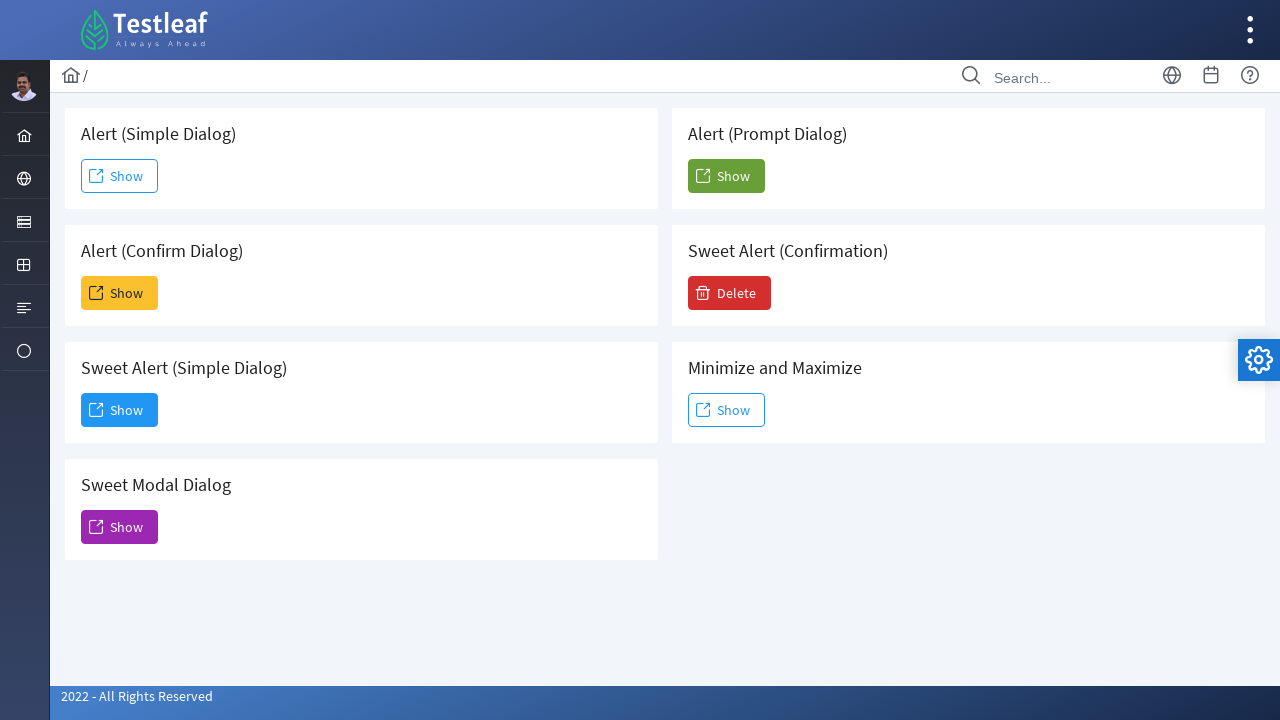

Clicked button to trigger prompt alert at (726, 176) on xpath=//h5[contains(text(),'Prompt')]/following-sibling::button
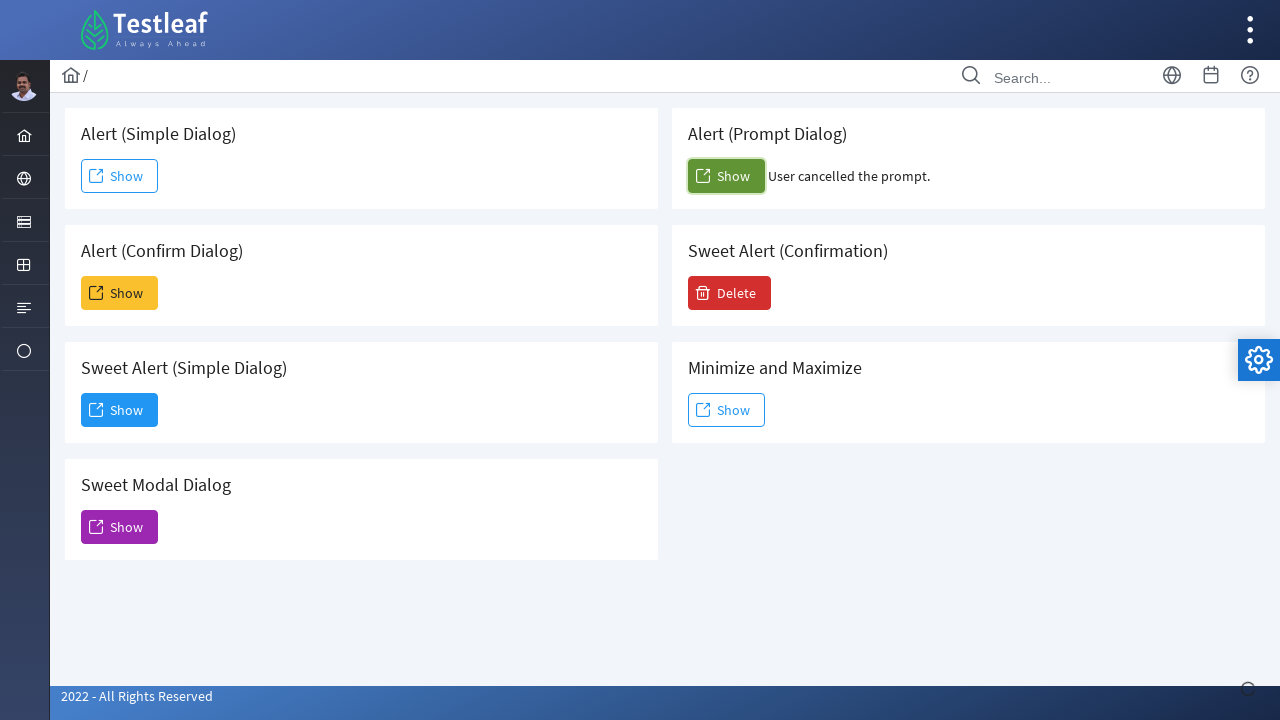

Set up dialog handler to accept prompt with text 'Testing Prompt alert'
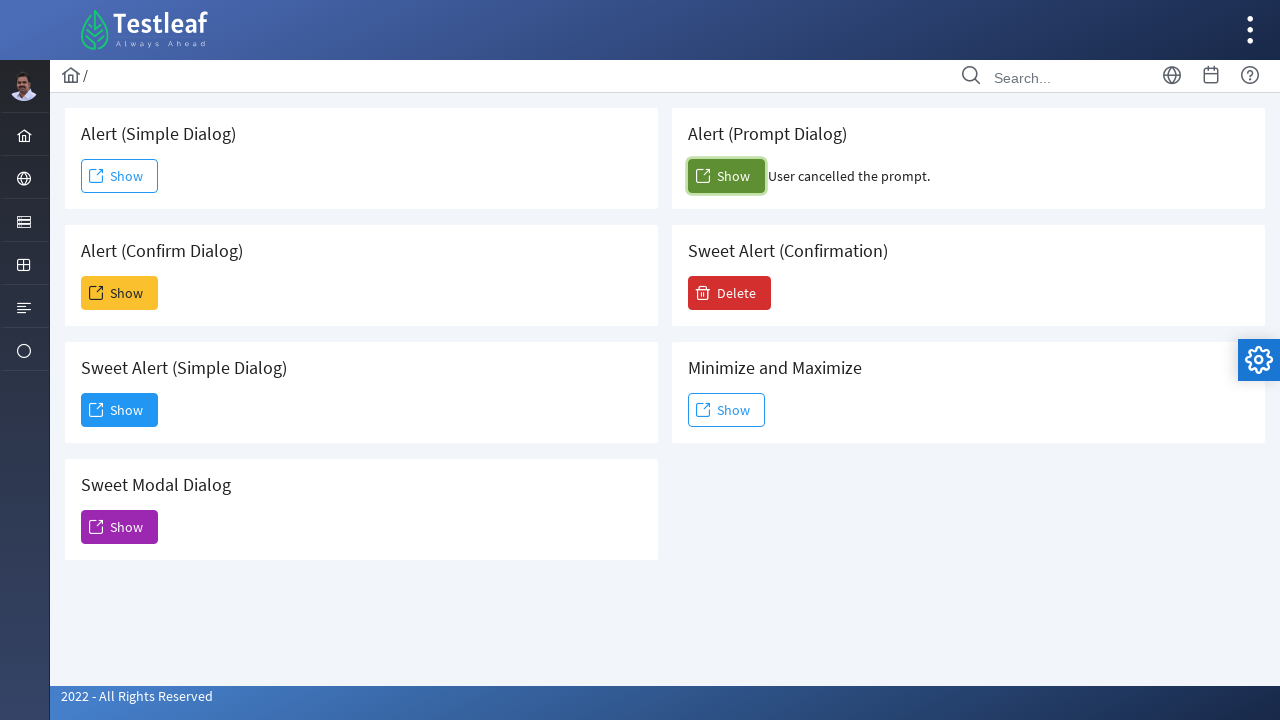

Clicked button to trigger prompt alert again at (726, 176) on xpath=//h5[contains(text(),'Prompt')]/following-sibling::button
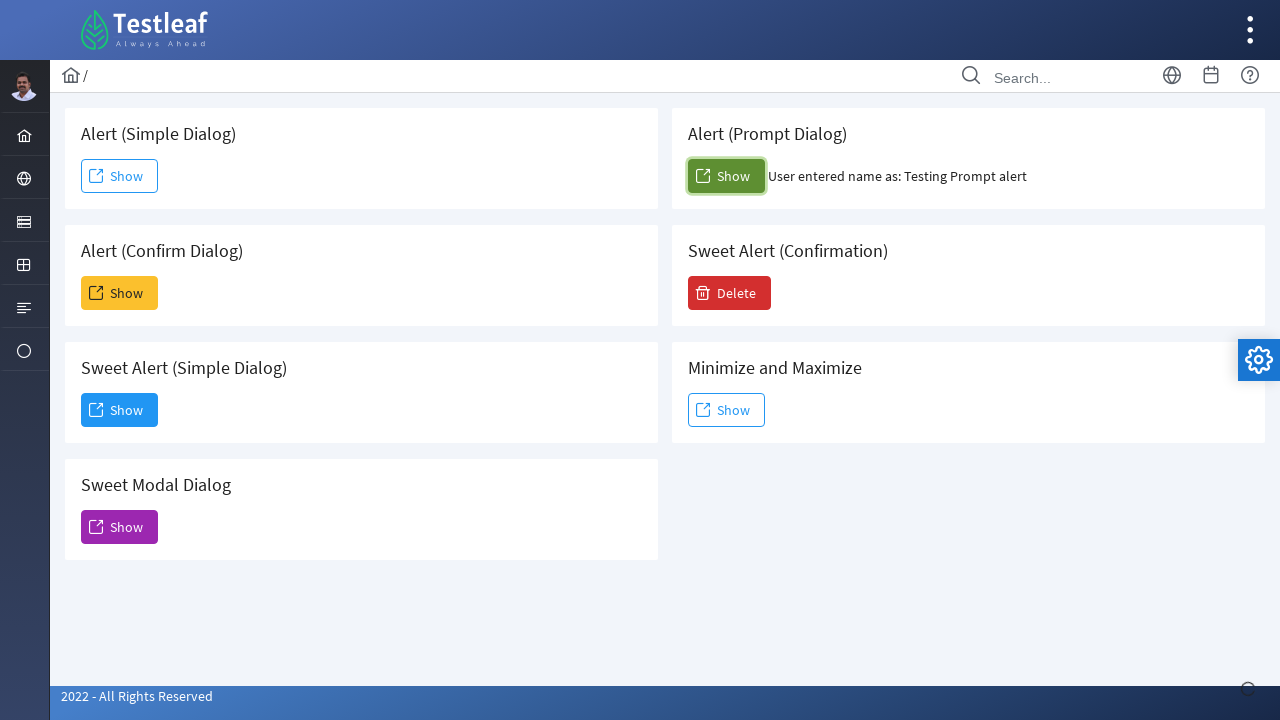

Waited for alert interaction to complete
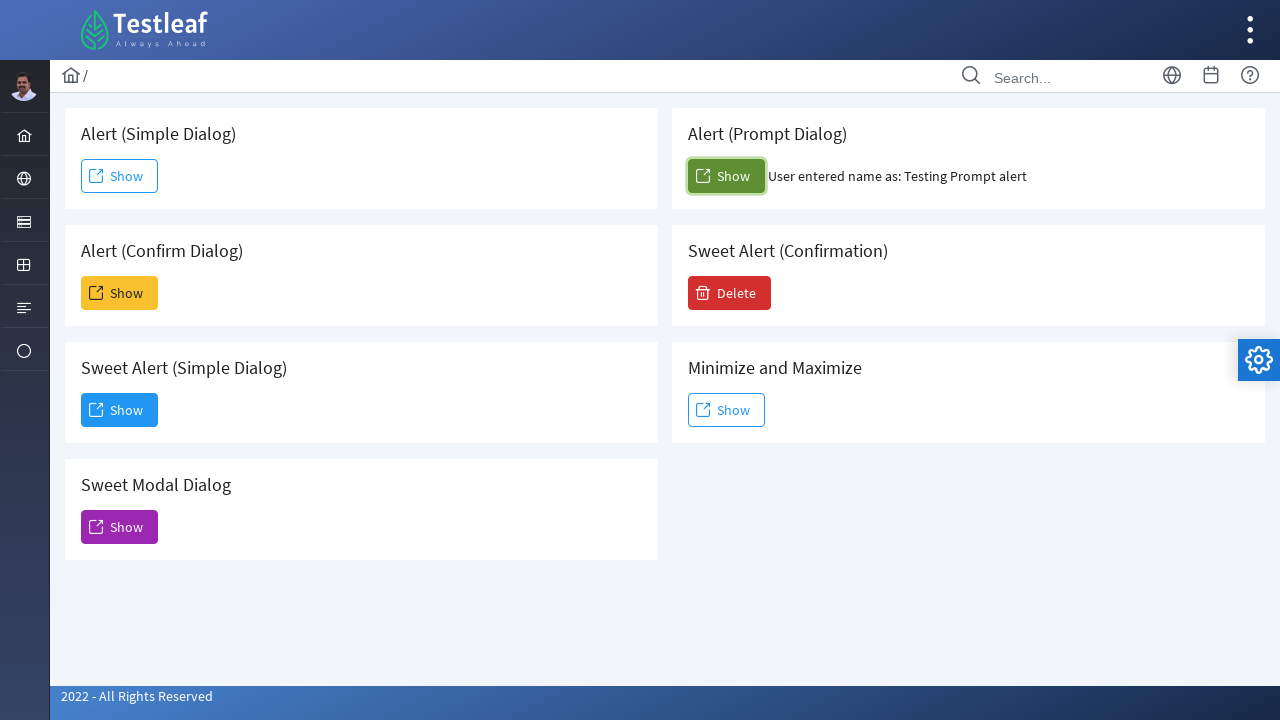

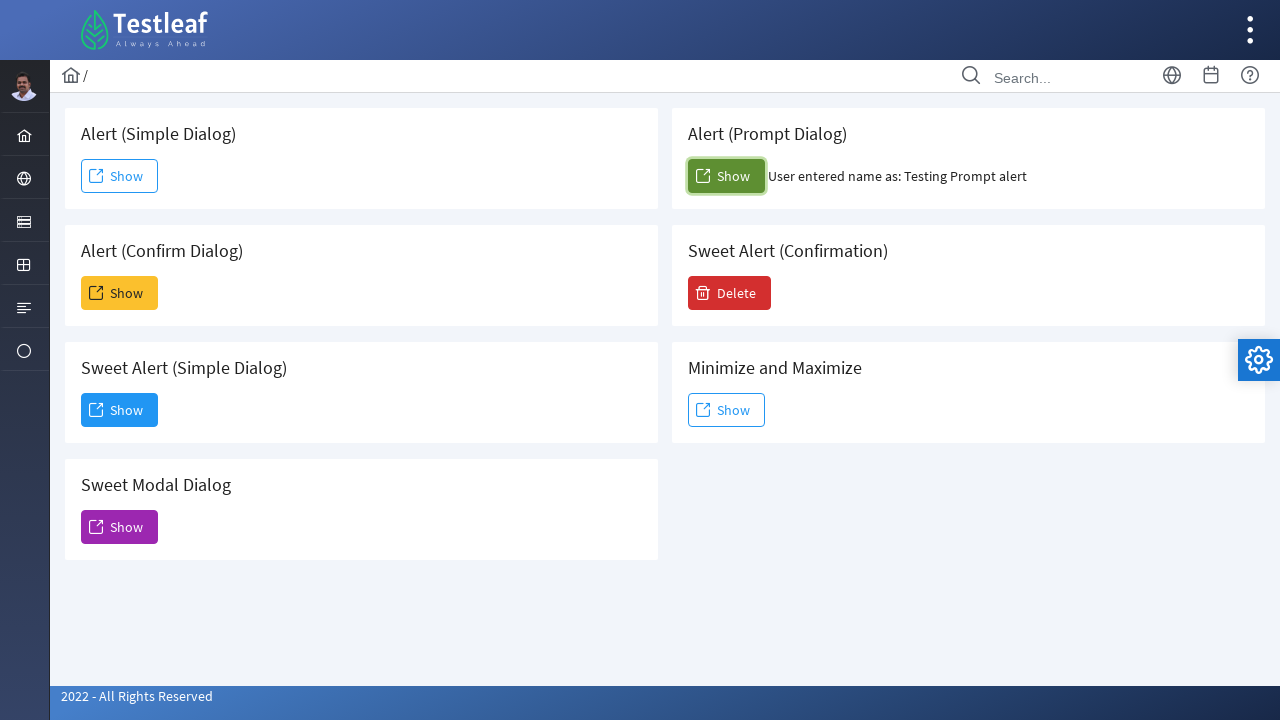